Navigates to the Sortable Data Tables page on the-internet.herokuapp.com demo site and verifies the table is displayed with headers and data rows

Starting URL: https://the-internet.herokuapp.com/

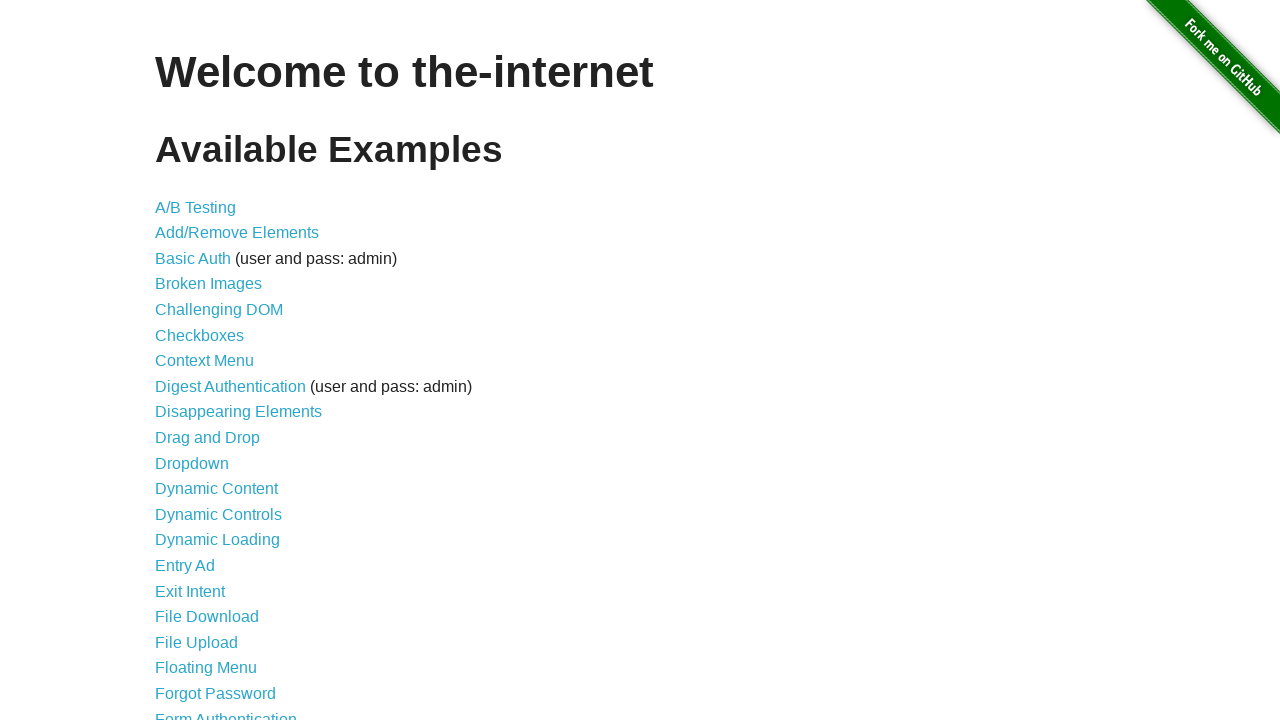

Navigated to the-internet.herokuapp.com home page
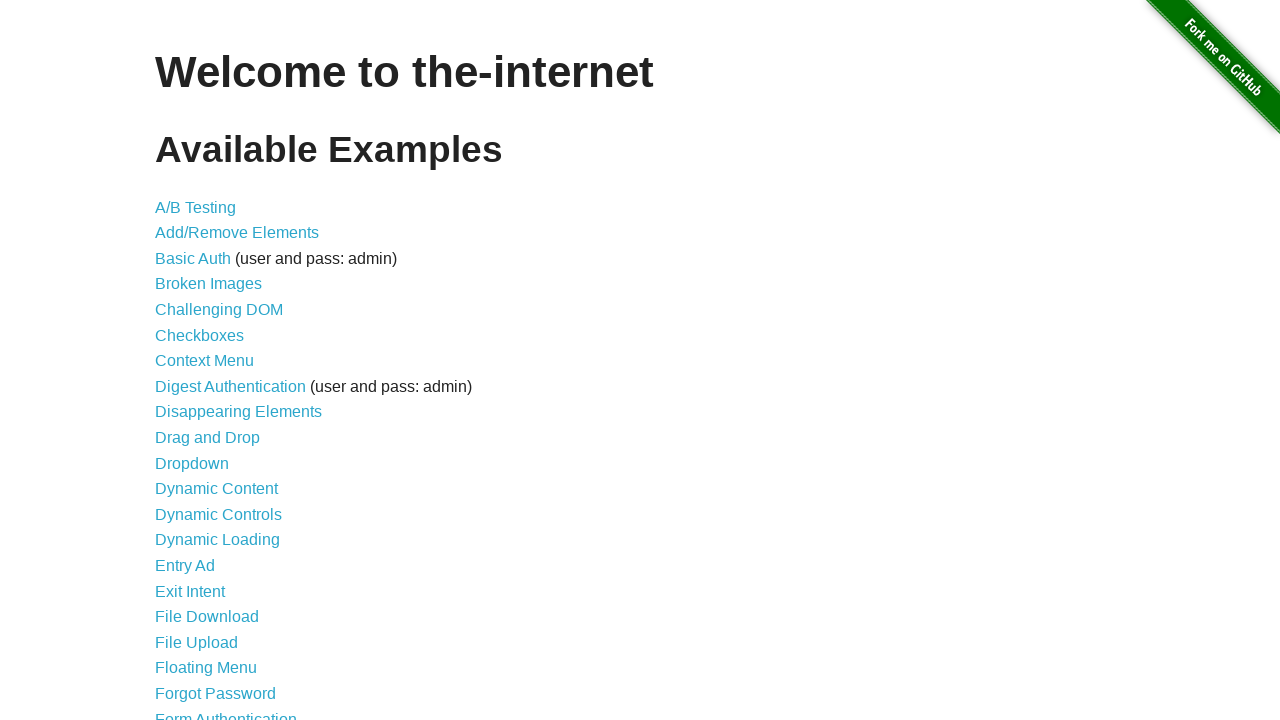

Clicked on Sortable Data Tables link at (230, 574) on text=Sortable Data Tables
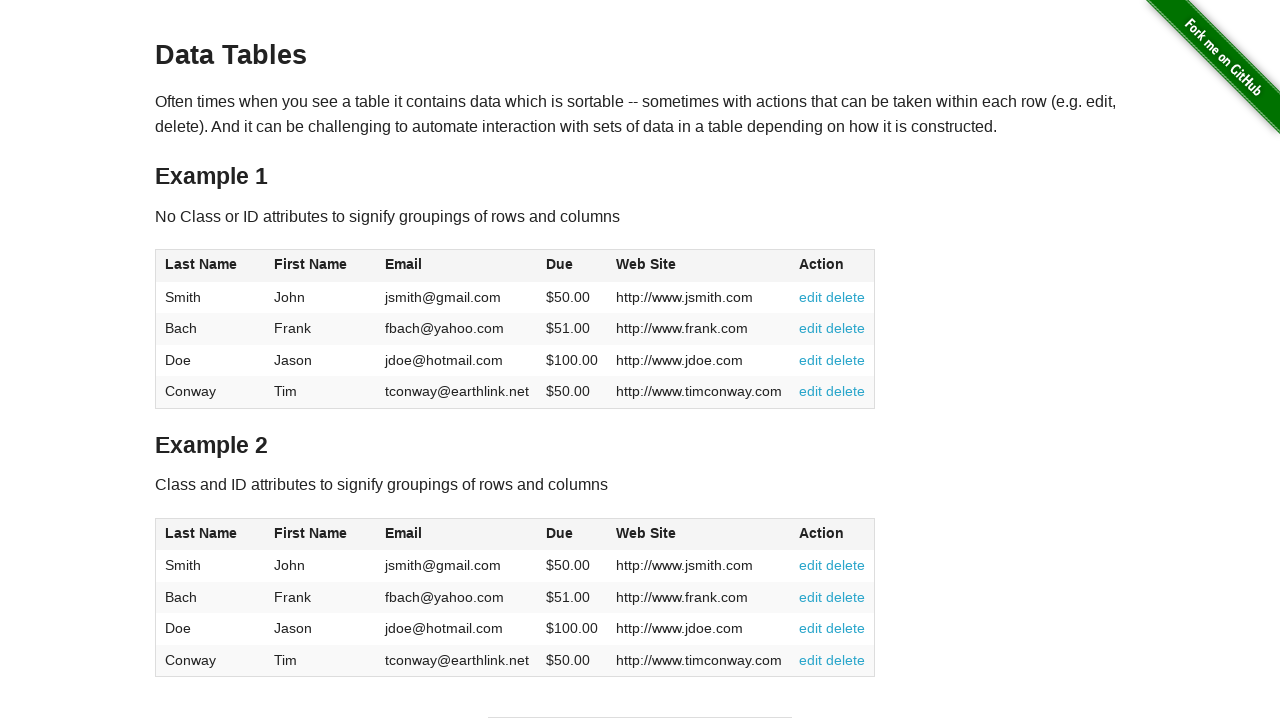

Table #table1 loaded and became visible
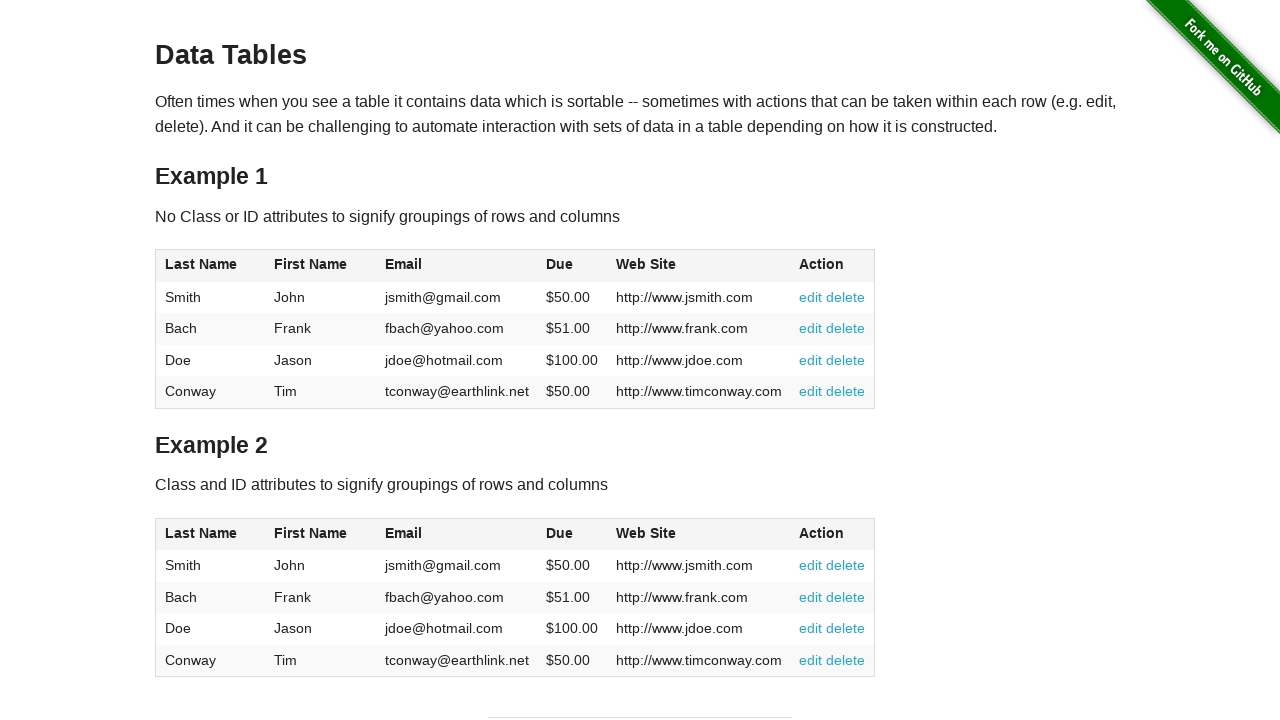

Table headers found and verified in #table1
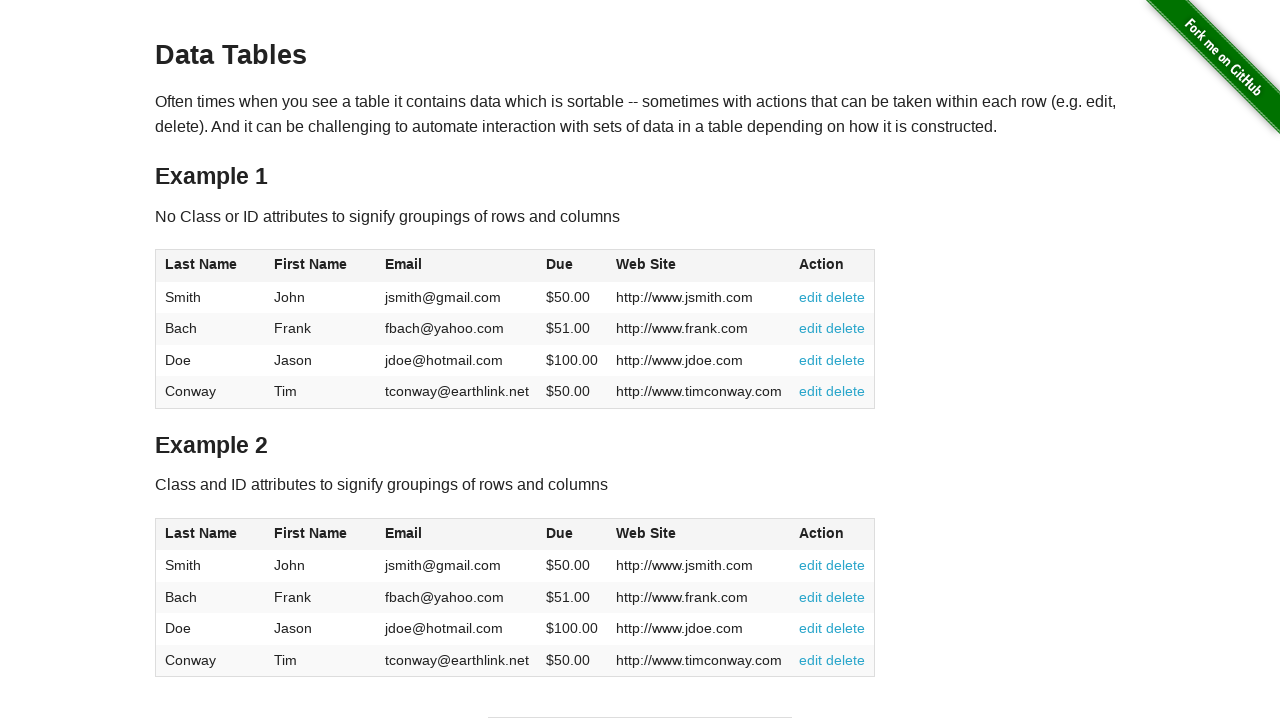

Table data rows found and verified in #table1
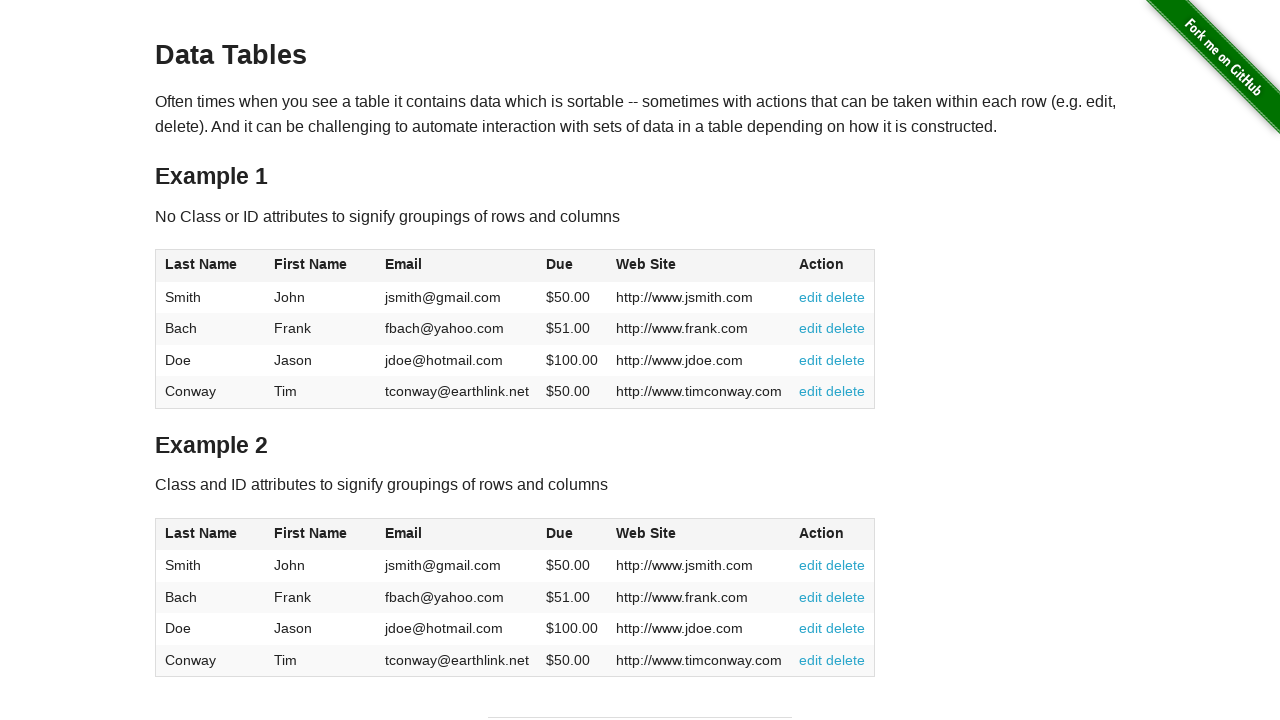

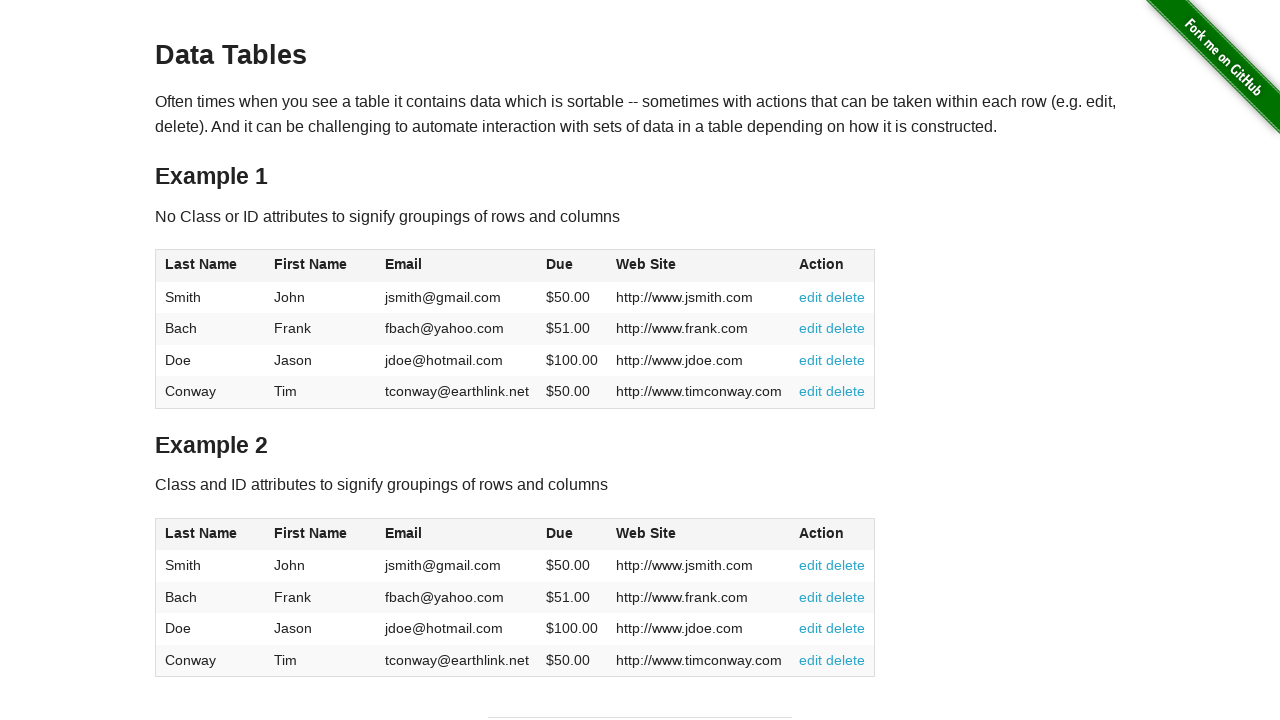